Tests JavaScript prompt dialog by clicking a button to trigger it, entering text, and accepting it

Starting URL: https://the-internet.herokuapp.com/javascript_alerts

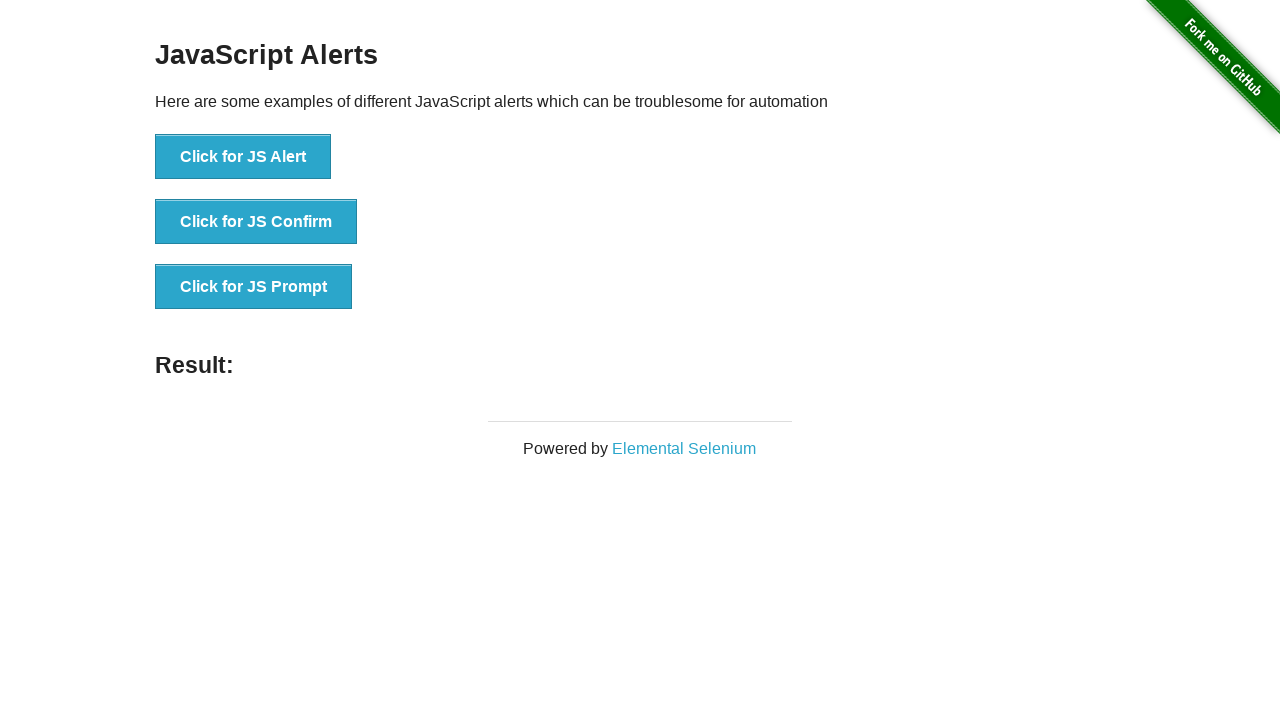

Set up dialog handler to accept prompt with text 'Merhaba TestNG'
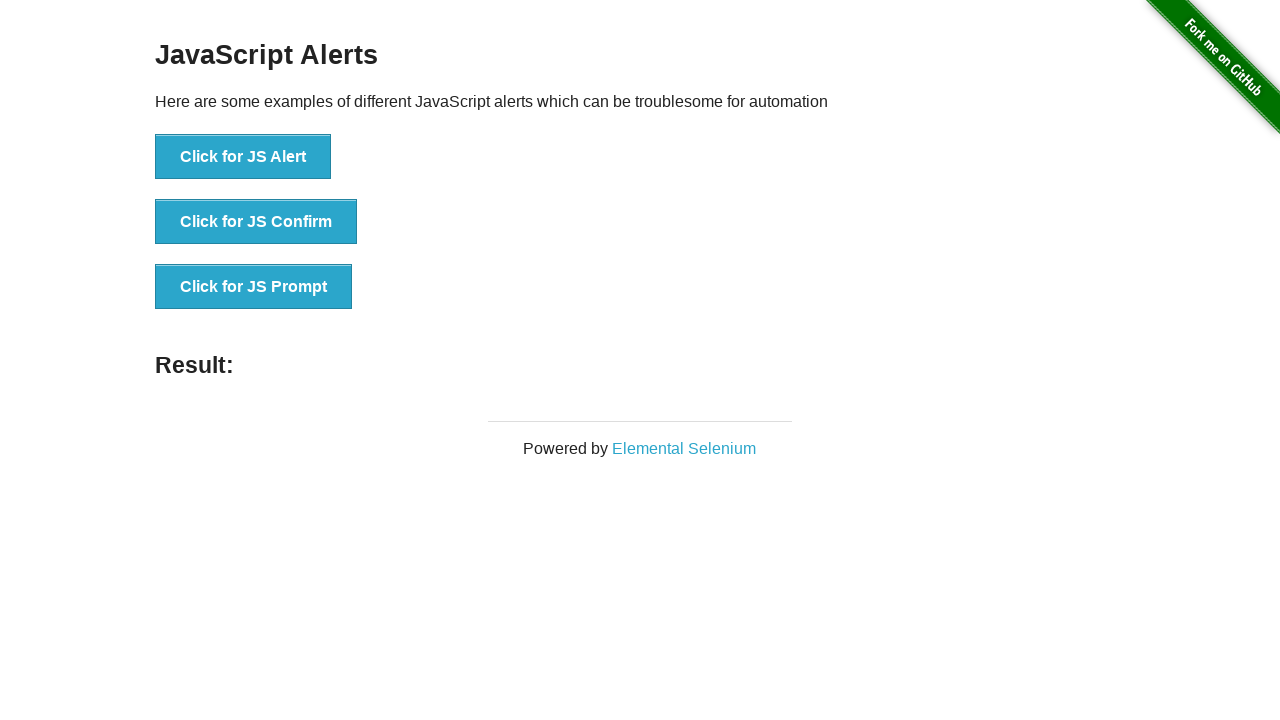

Clicked button to trigger JavaScript prompt dialog at (254, 287) on xpath=//button[@onclick='jsPrompt()']
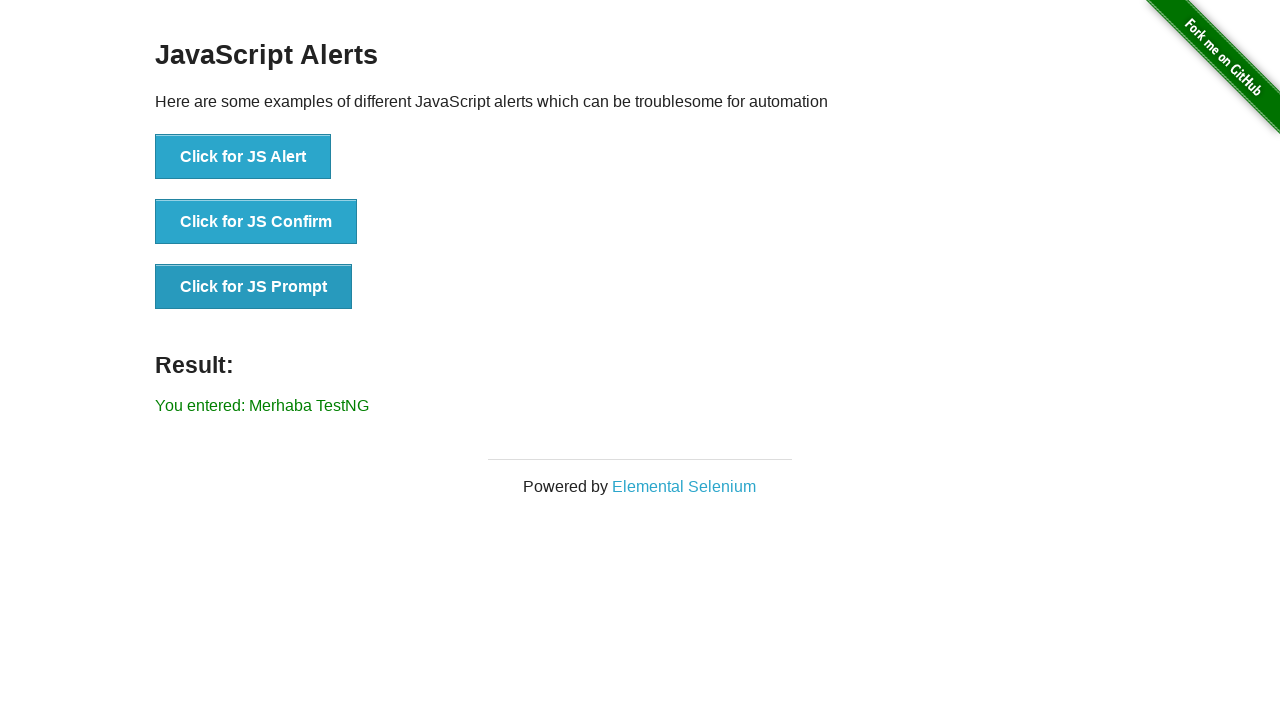

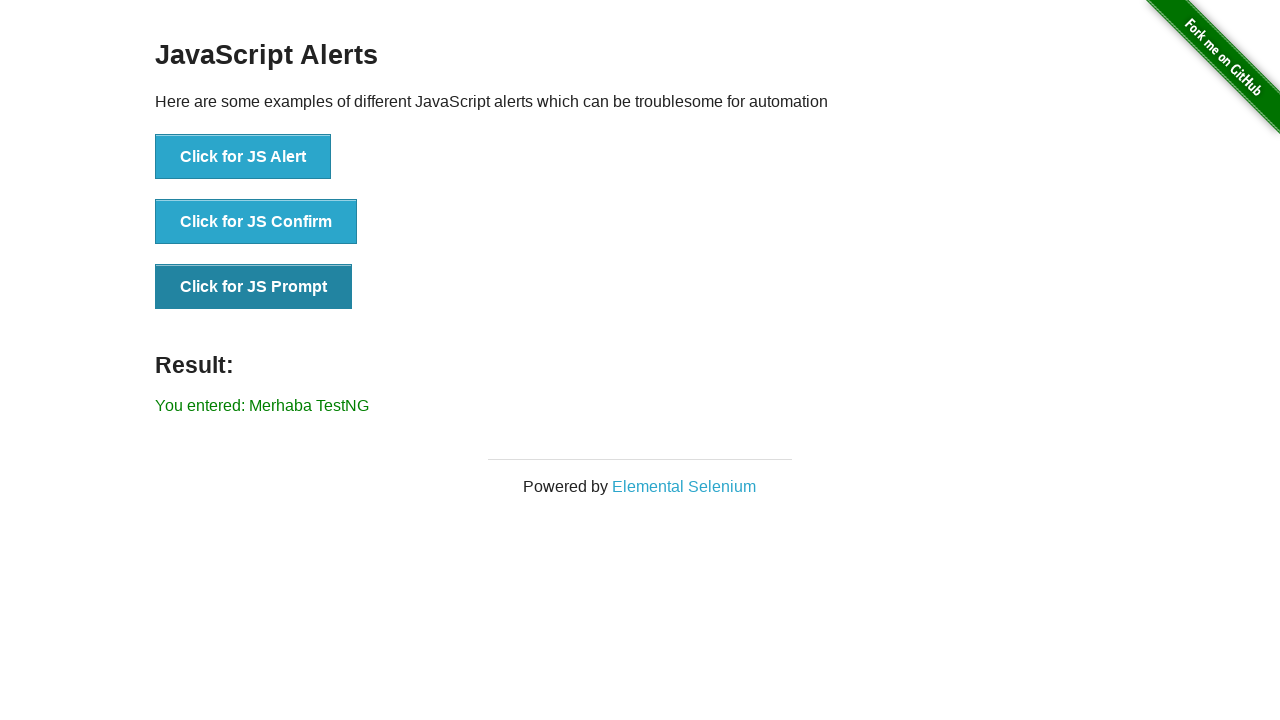